Tests filling the current address field in a text box form

Starting URL: https://demoqa.com/text-box

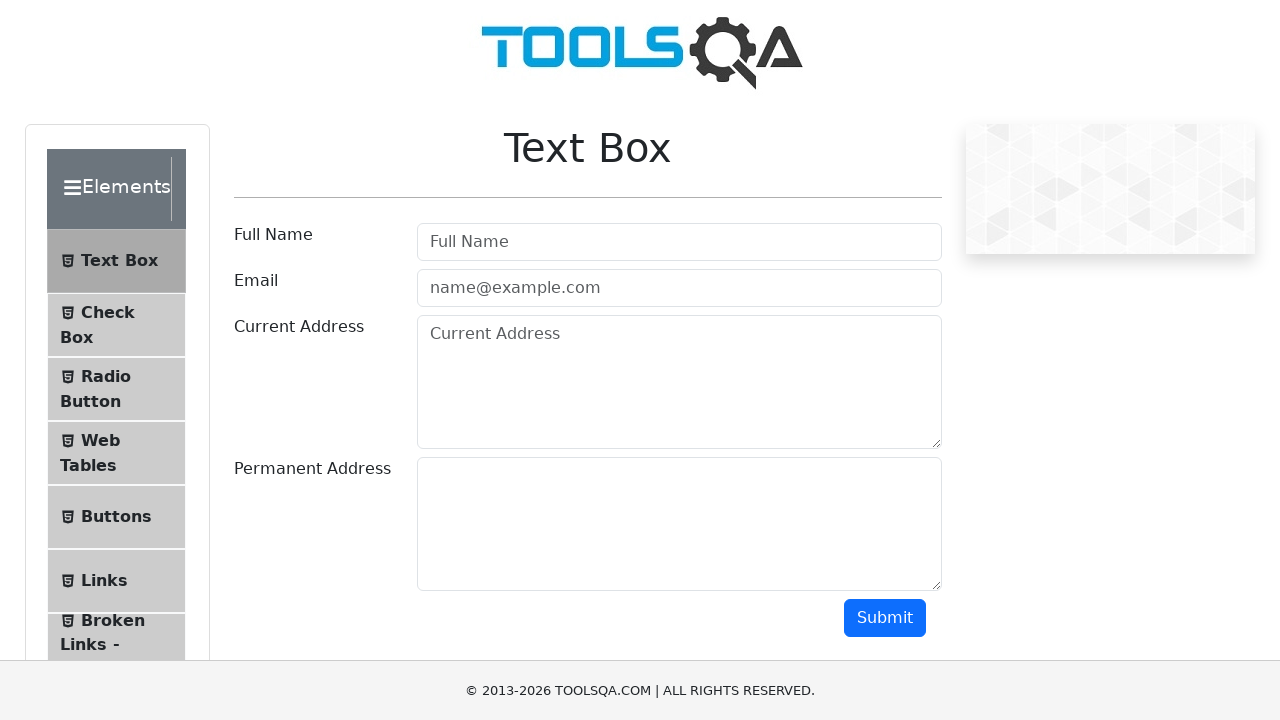

Filled current address field with 'str. Eroilor, Timisoara' on #currentAddress
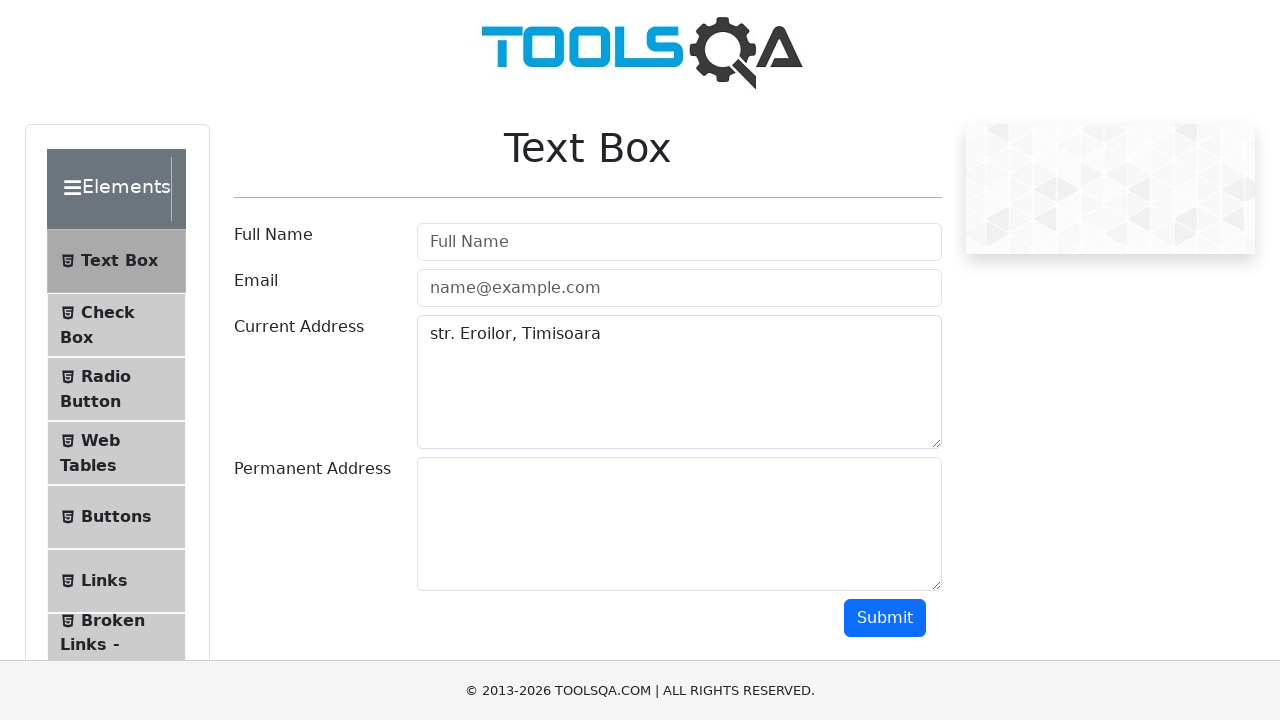

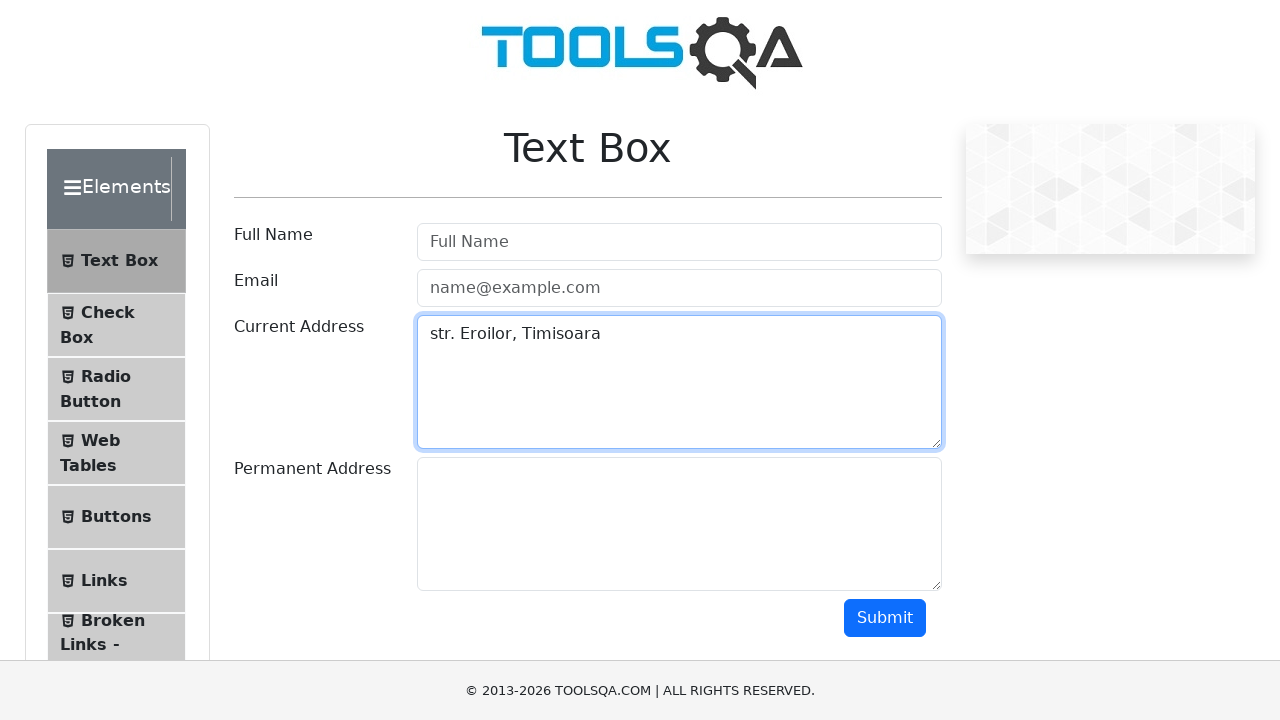